Tests nested iframe handling by switching to parent and child frames, then filling an email field

Starting URL: https://demoapps.qspiders.com/ui/frames/nested?sublist=1

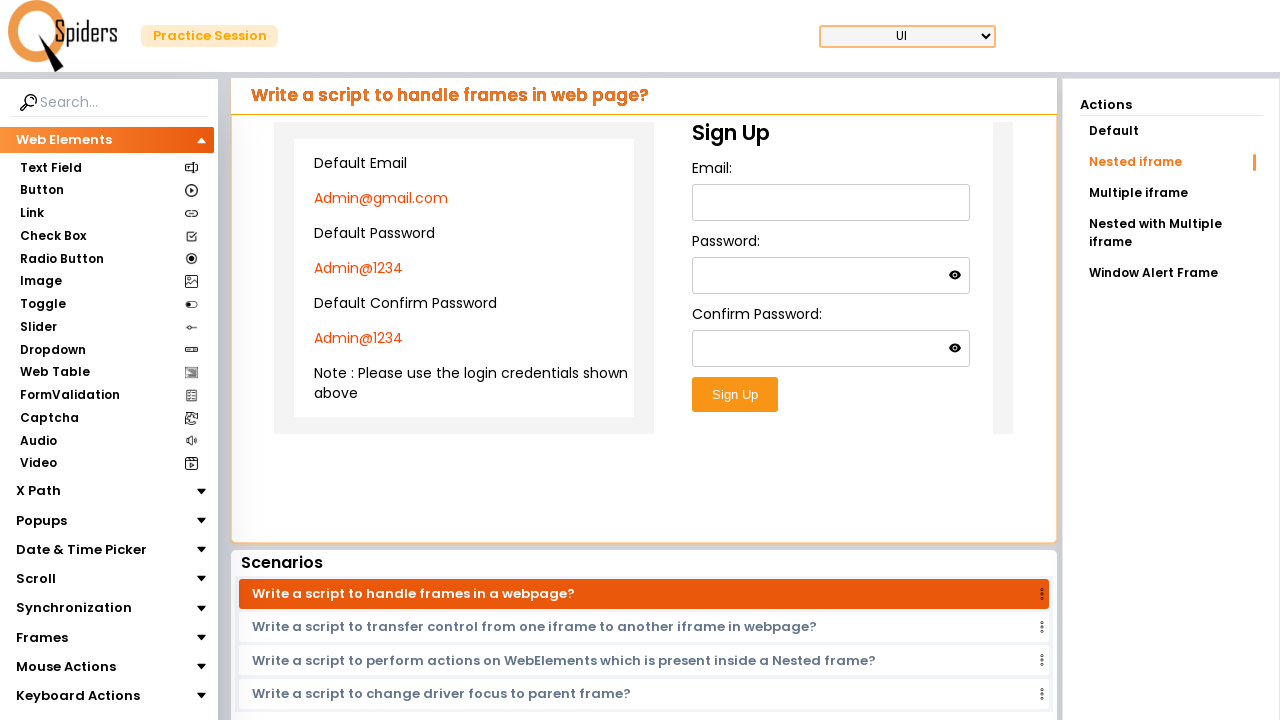

Located parent iframe with class 'w-full h-96'
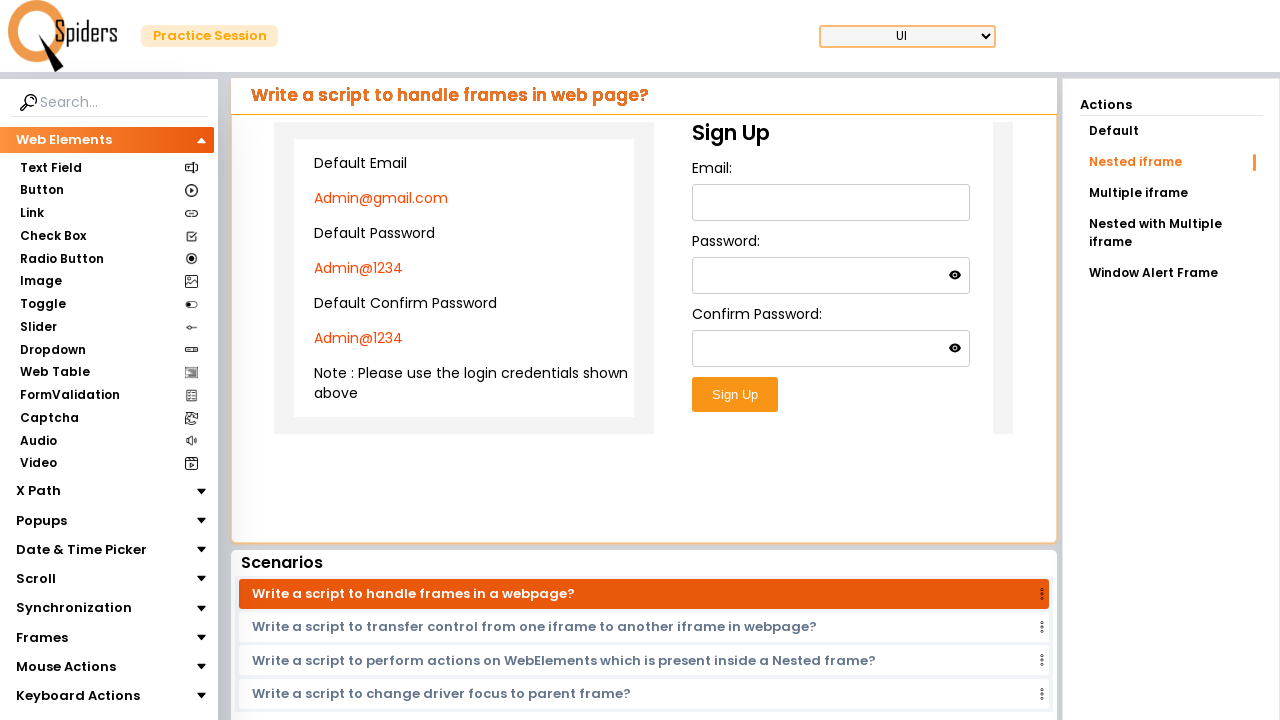

Located nested child iframe within parent frame
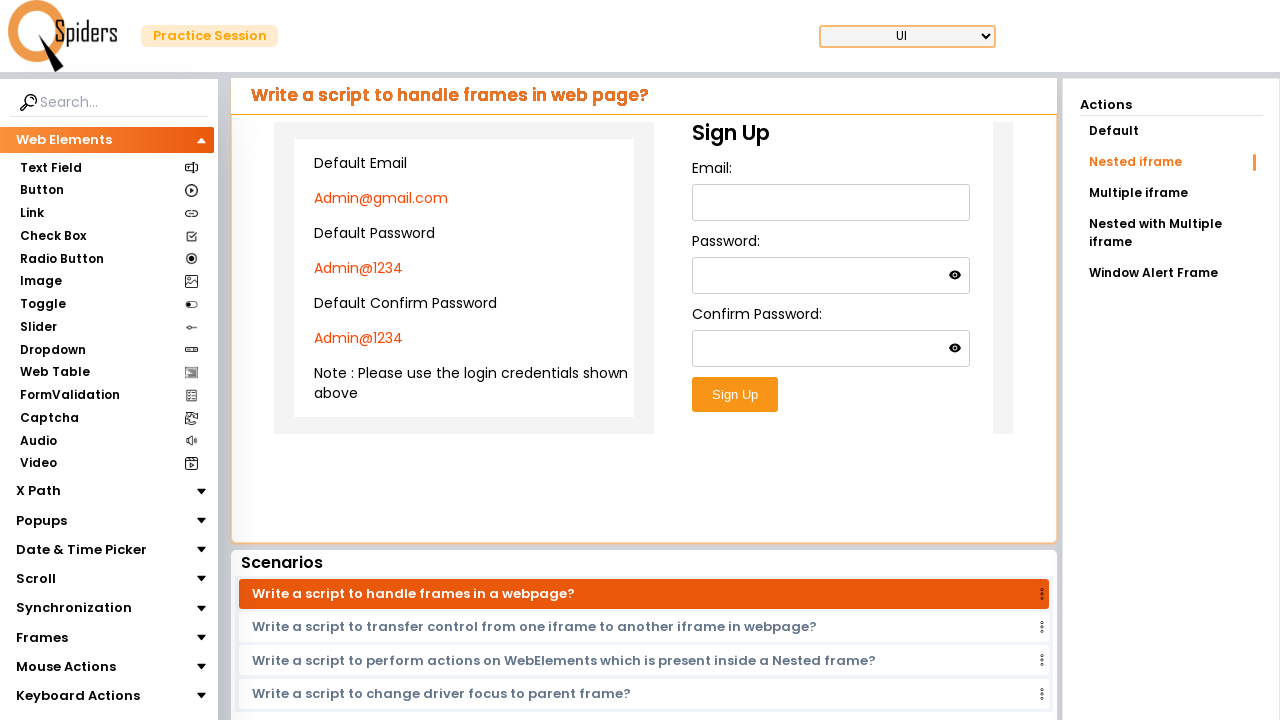

Filled email field with 'testuser123@gmail.com' in nested iframe on xpath=//iframe[@class='w-full h-96'] >> internal:control=enter-frame >> iframe >
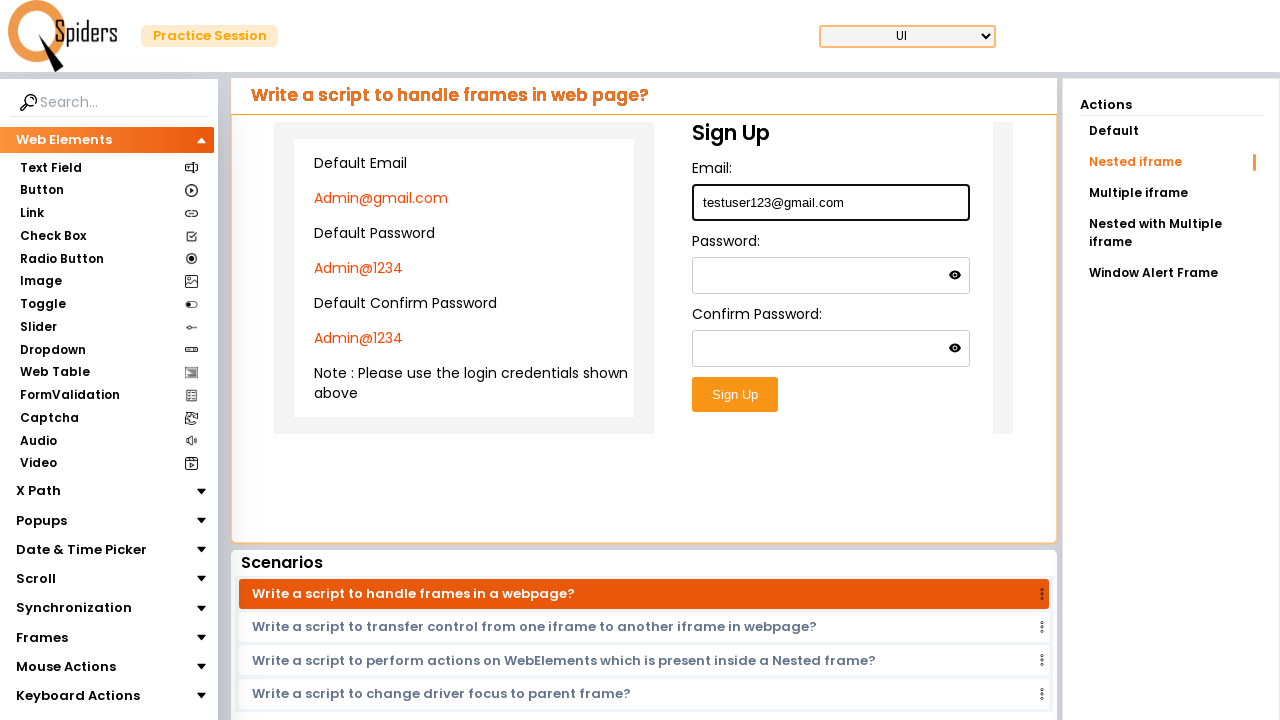

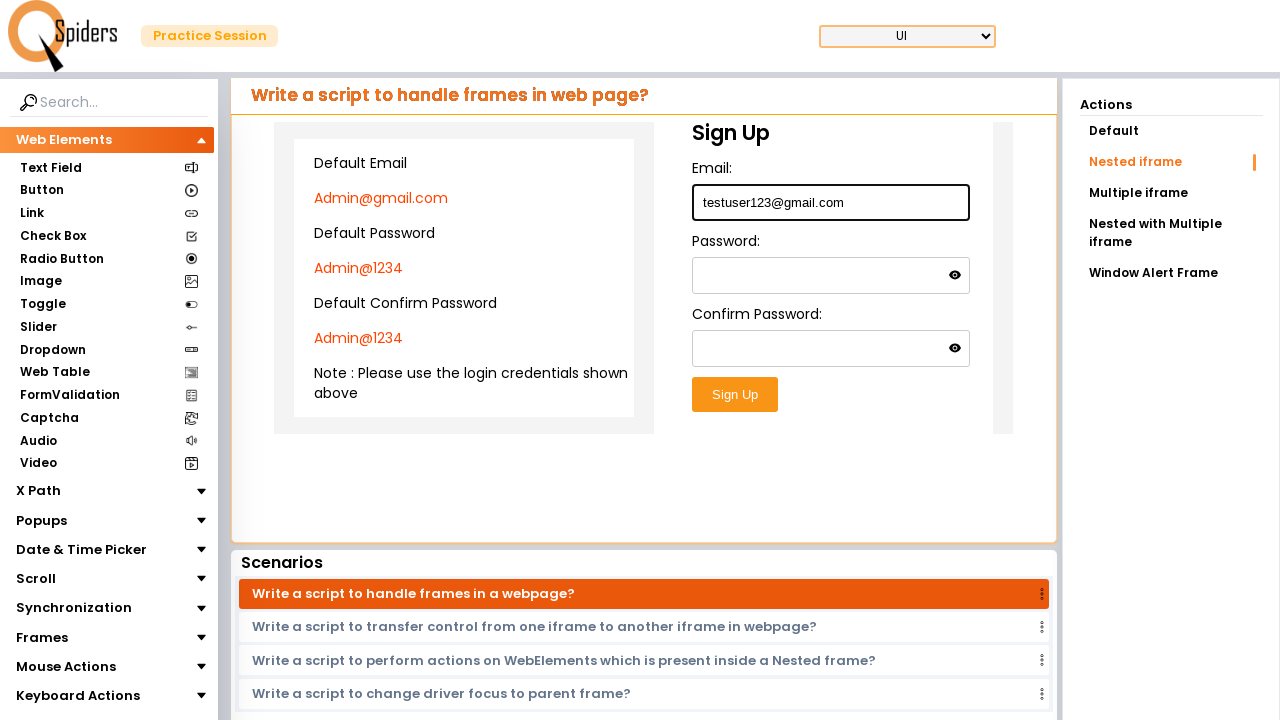